Tests successful completion of all form fields and verifies each submitted value appears correctly in the confirmation modal table.

Starting URL: https://demoqa.com/automation-practice-form

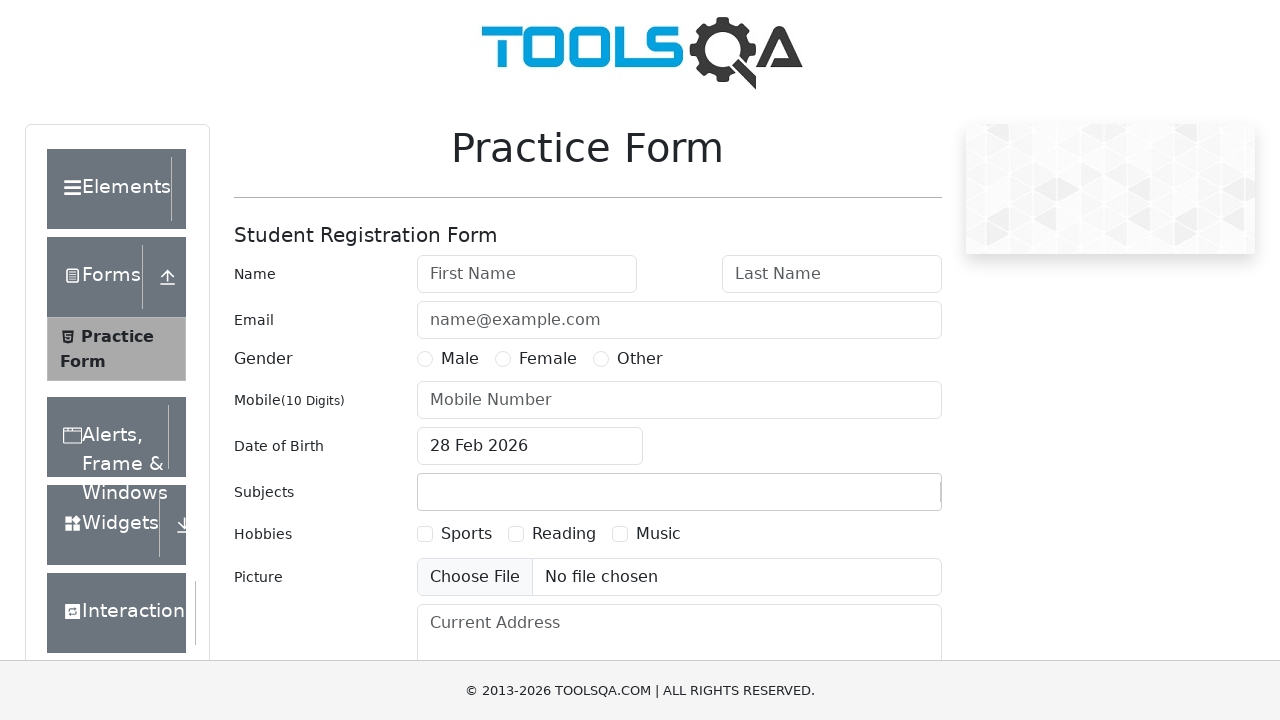

Filled first name field with 'Pedro' on #firstName
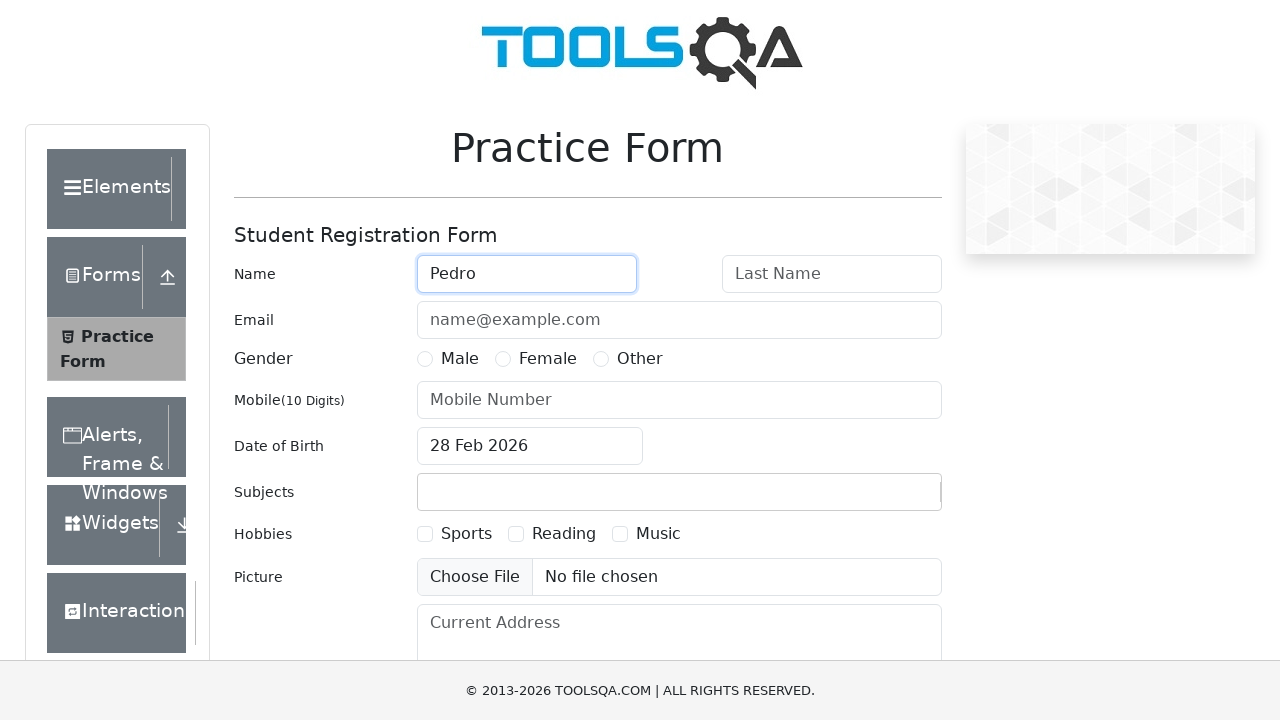

Filled last name field with 'Pablo' on #lastName
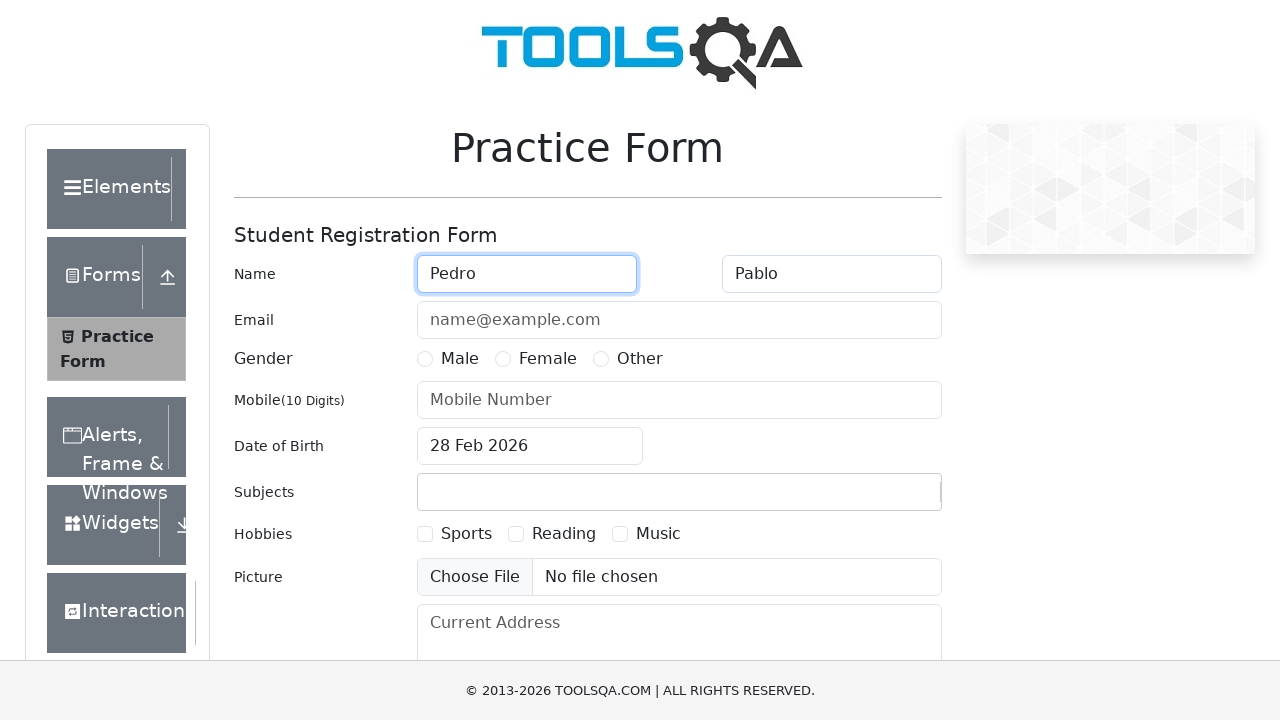

Filled email field with 'pedro@correo.com' on #userEmail
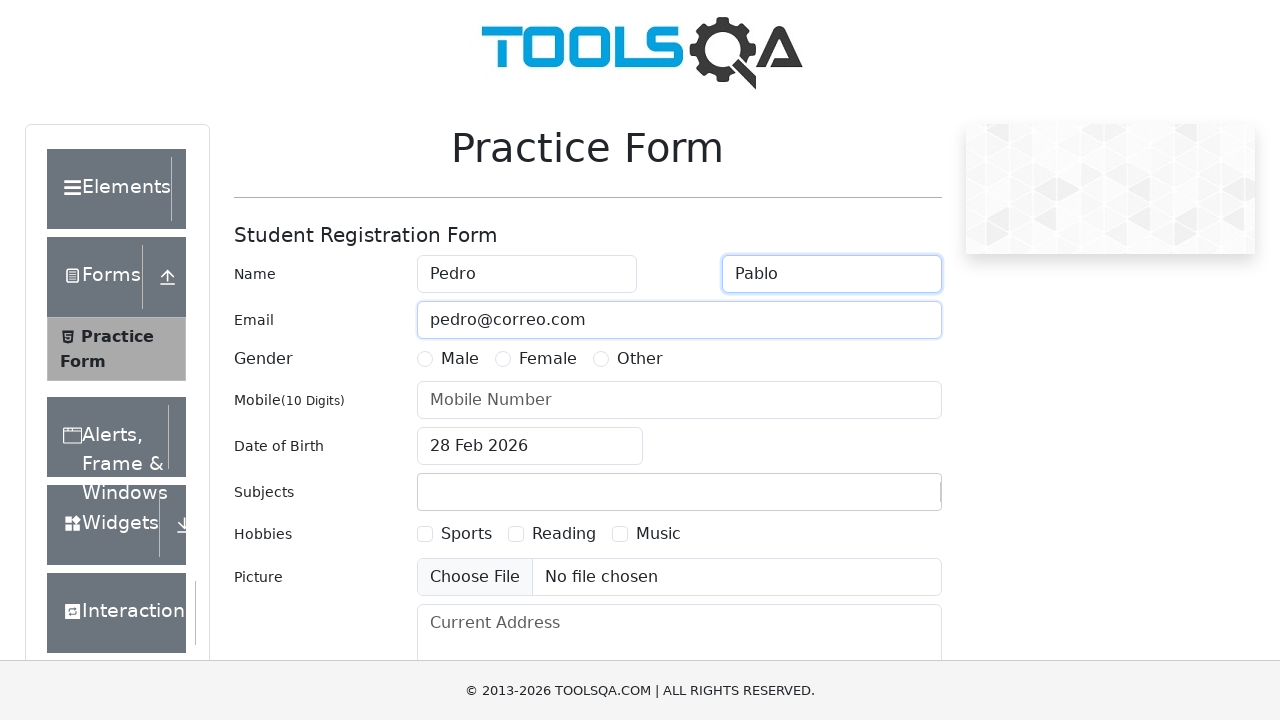

Selected Male gender option at (448, 359) on xpath=//div[@id='genterWrapper']/div[2]/div[1]
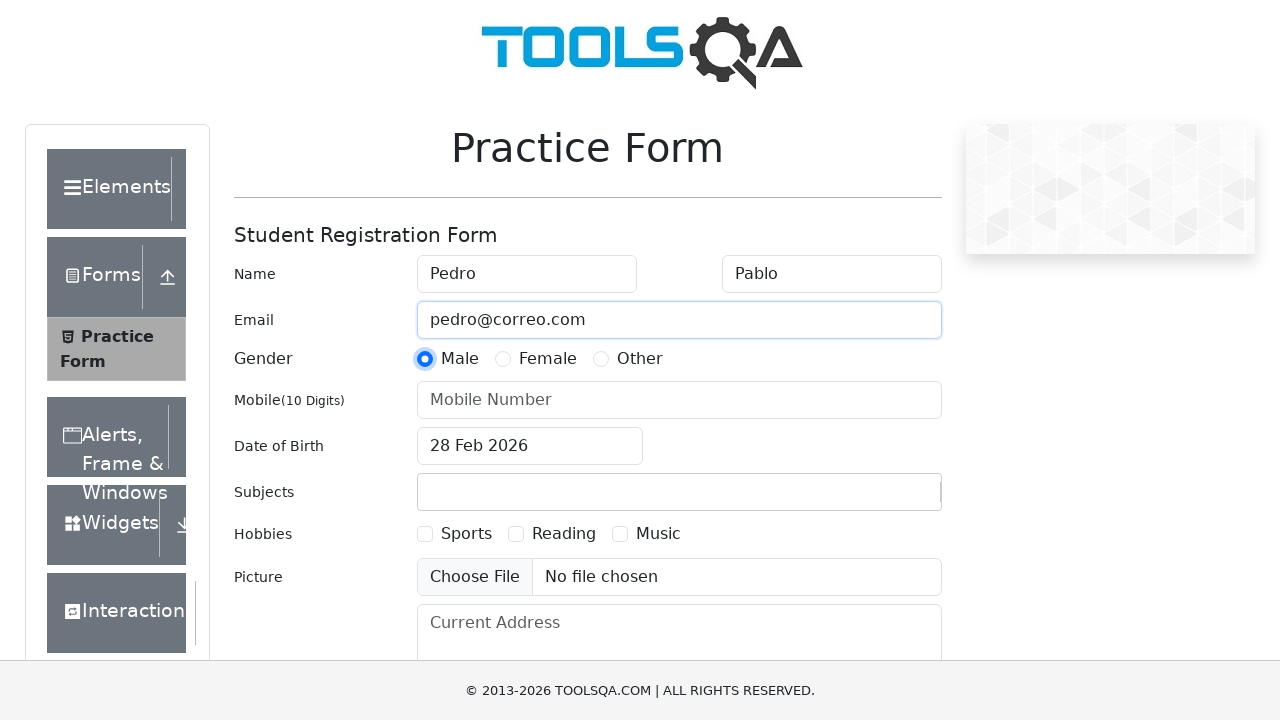

Filled mobile number field with '3121234567' on #userNumber
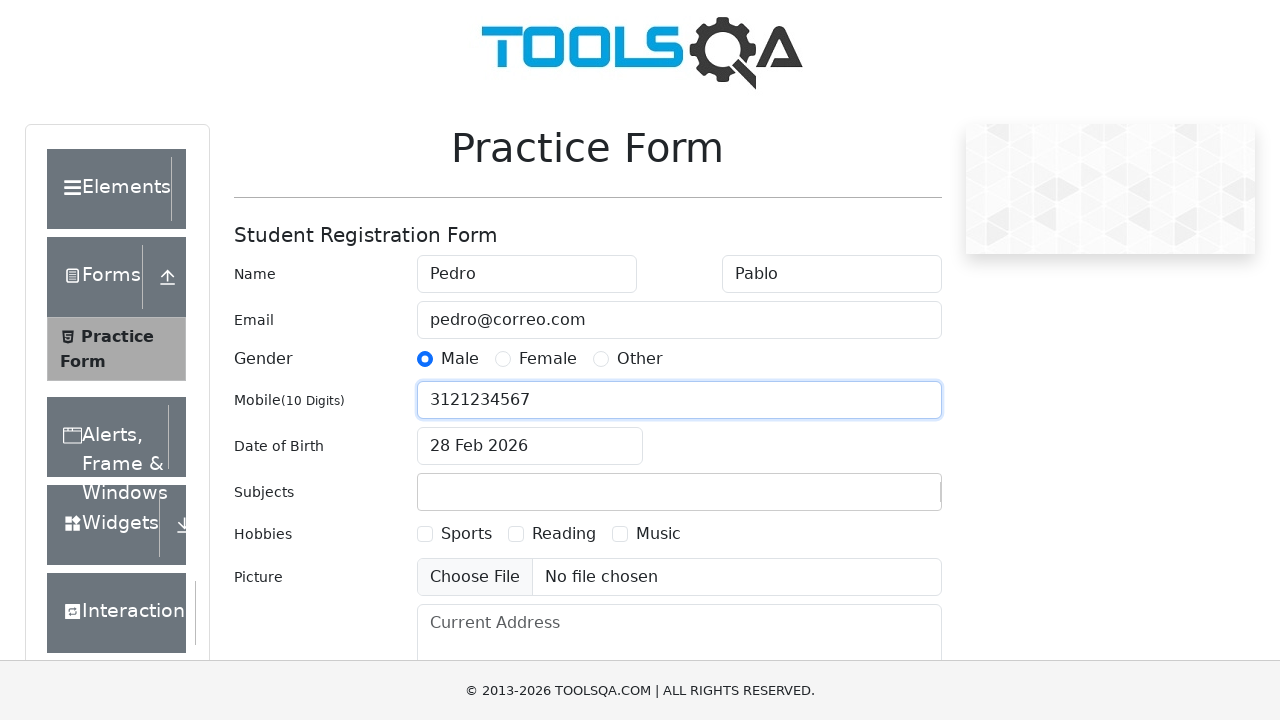

Clicked date picker input container at (530, 446) on .react-datepicker__input-container
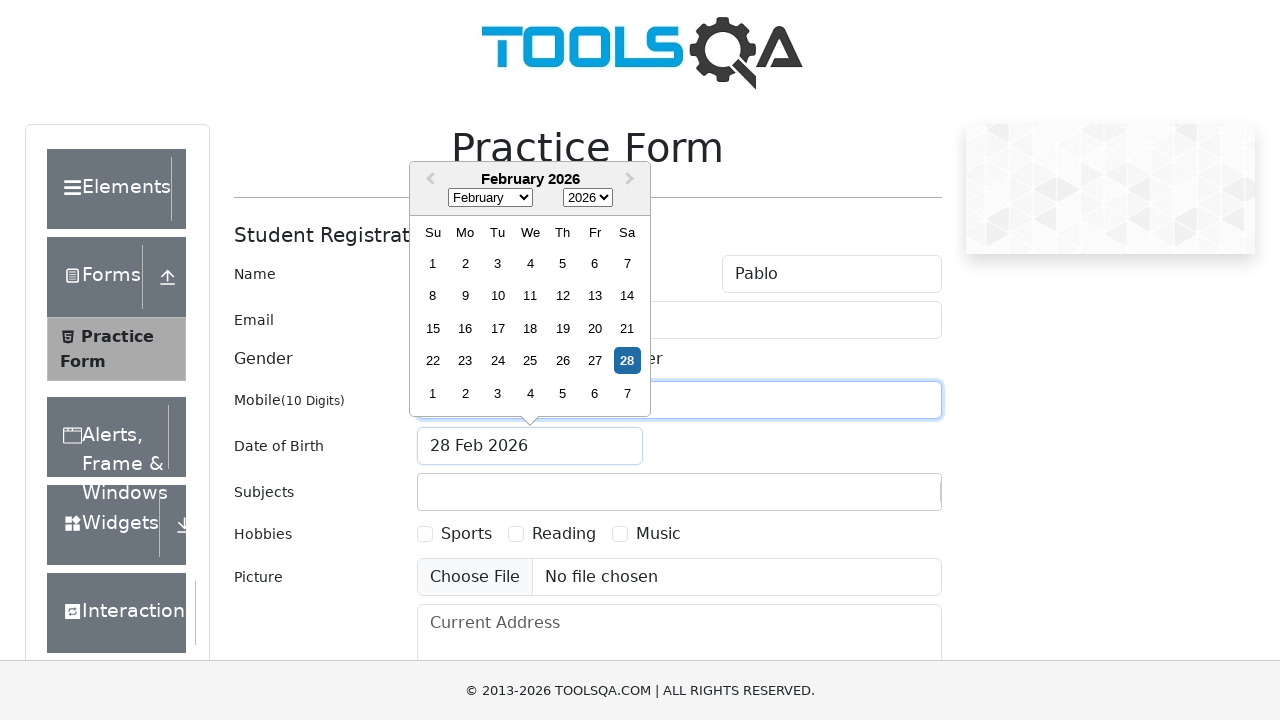

Selected April (month 3) from date picker on .react-datepicker__month-select
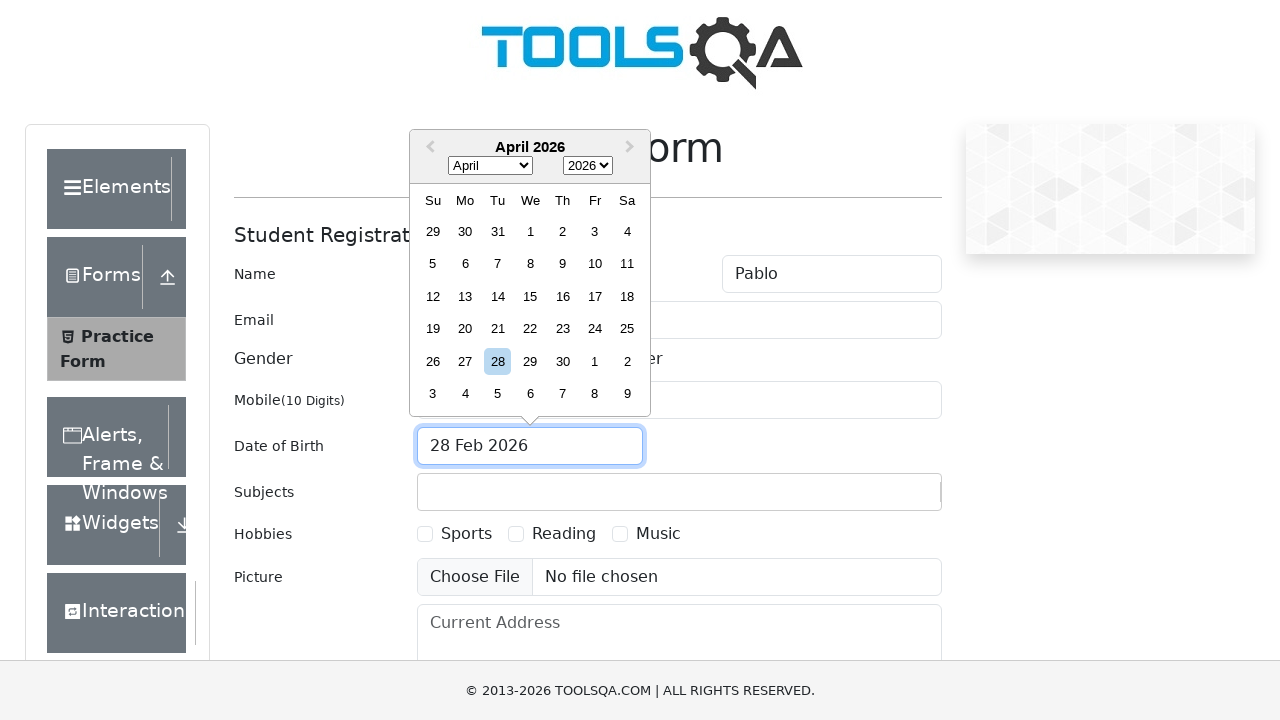

Selected year 2010 from date picker on .react-datepicker__year-select
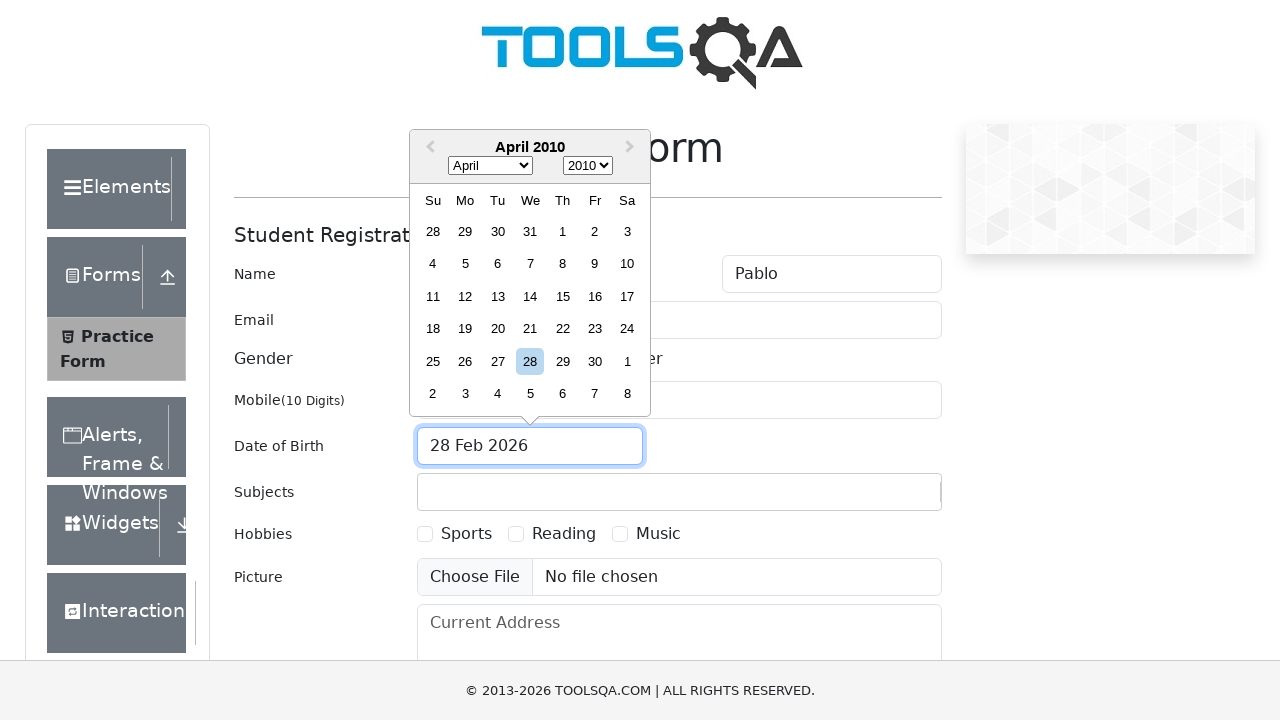

Selected day 30 from date picker (April 30, 2010) at (498, 231) on .react-datepicker__day--030
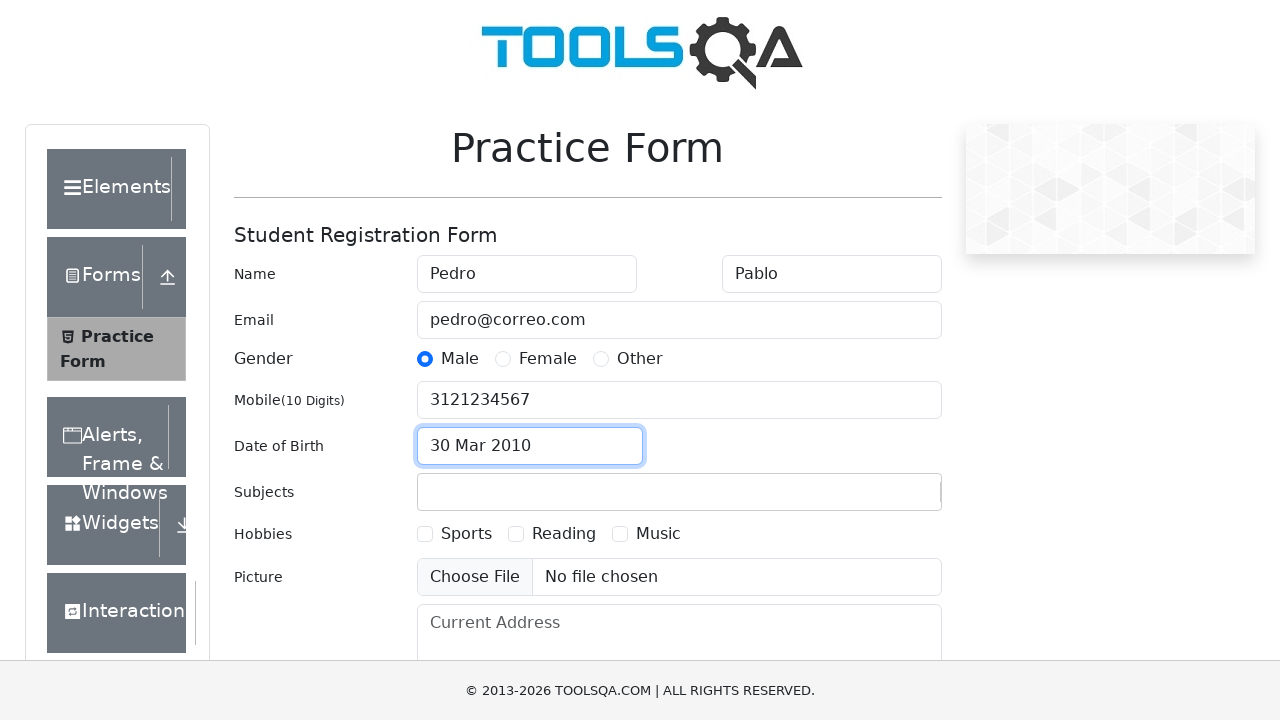

Filled subjects input with 'Physics' on #subjectsInput
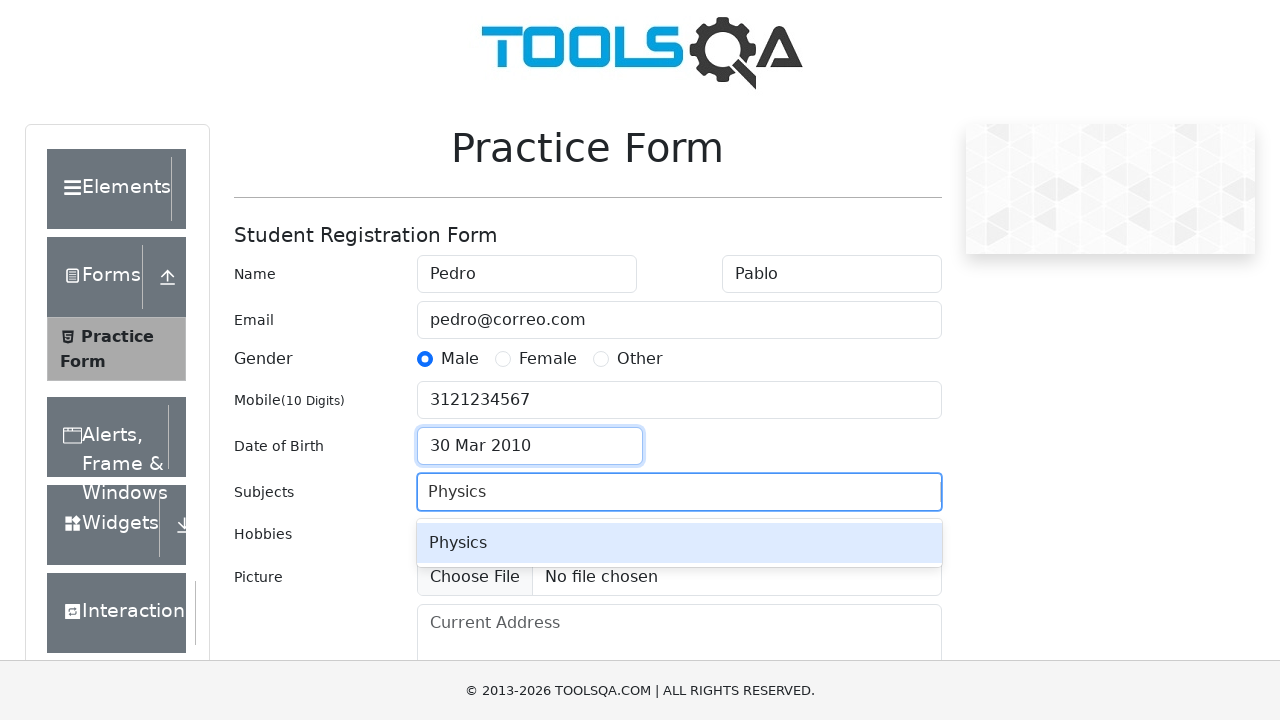

Pressed Enter to add Physics subject
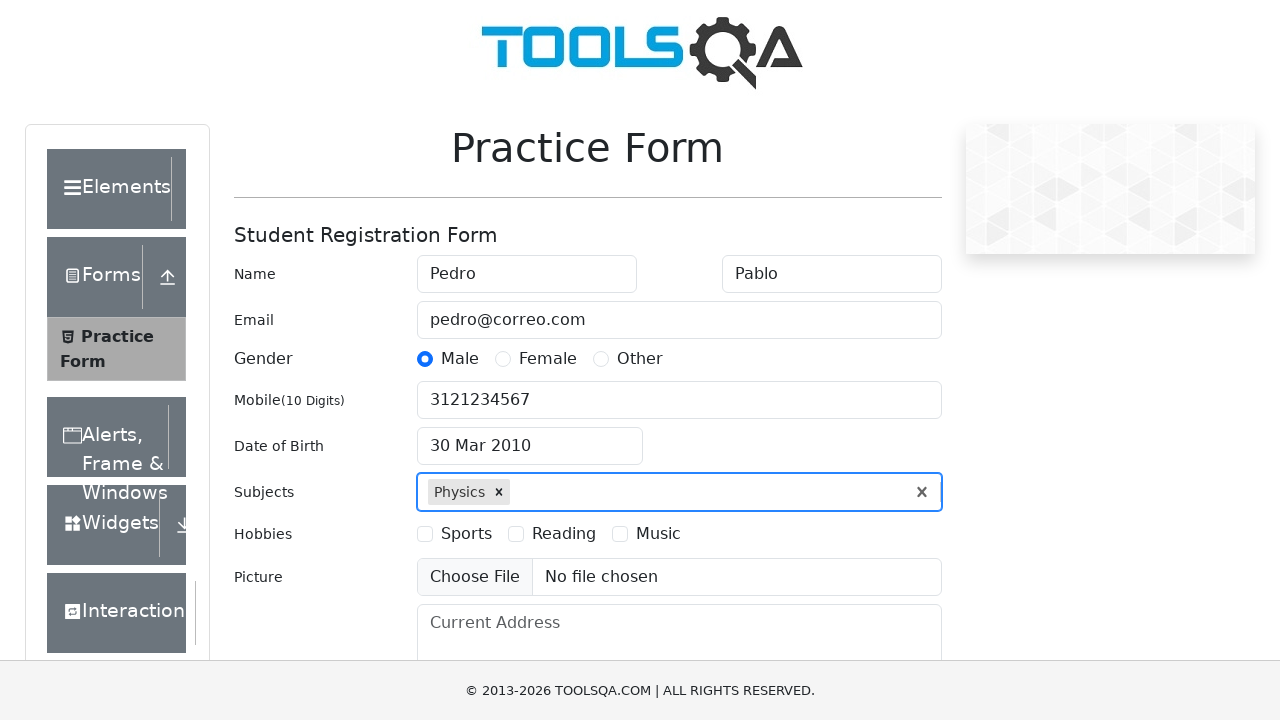

Filled subjects input with 'Maths' on #subjectsInput
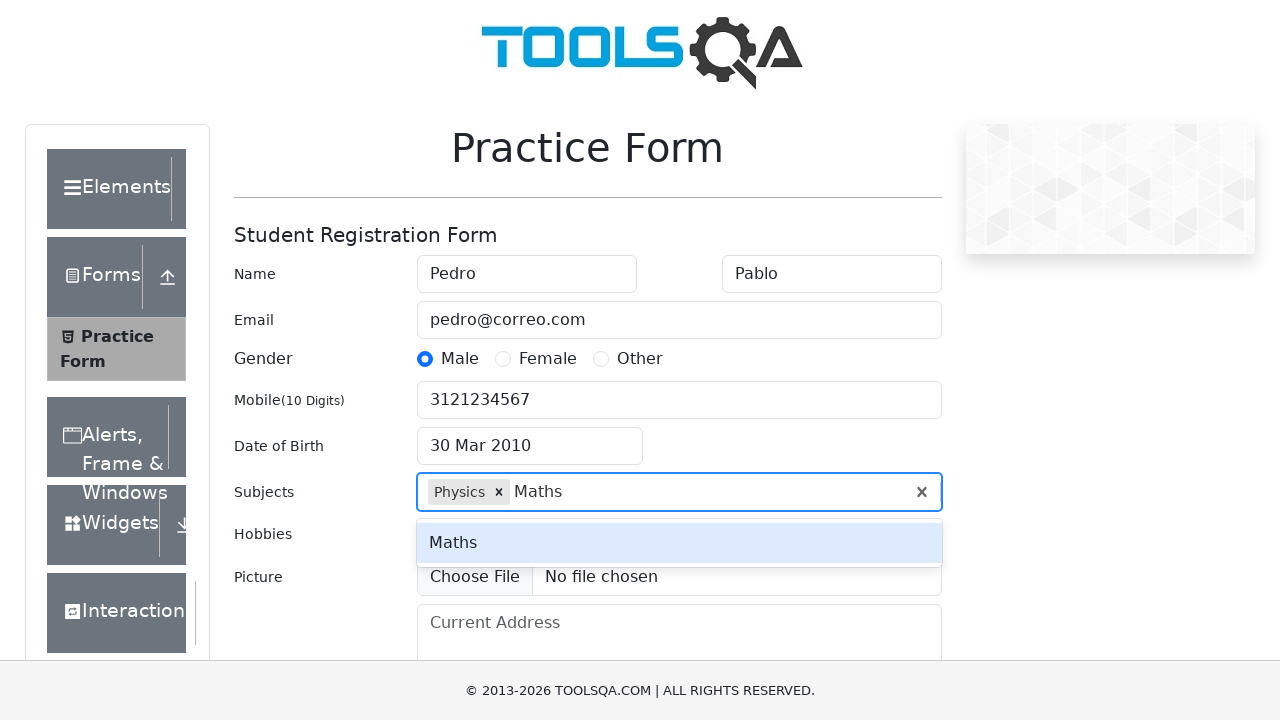

Pressed Enter to add Maths subject
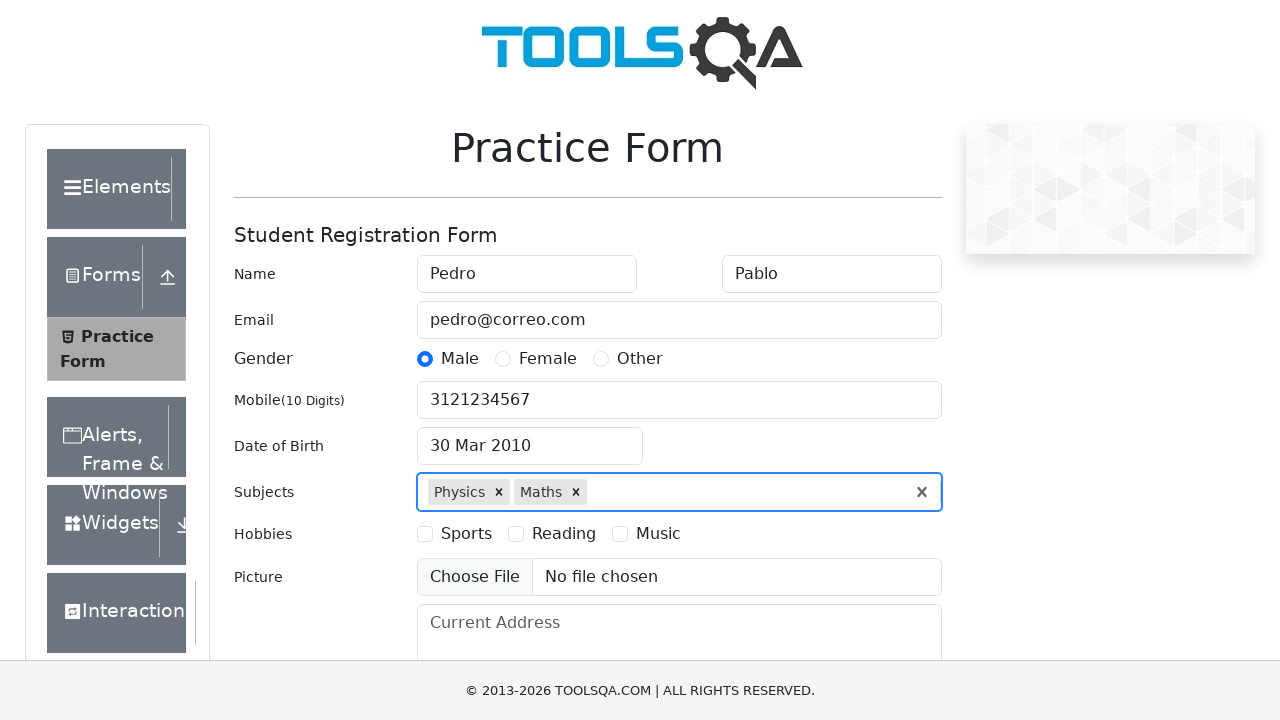

Filled subjects input with 'Hindi' on #subjectsInput
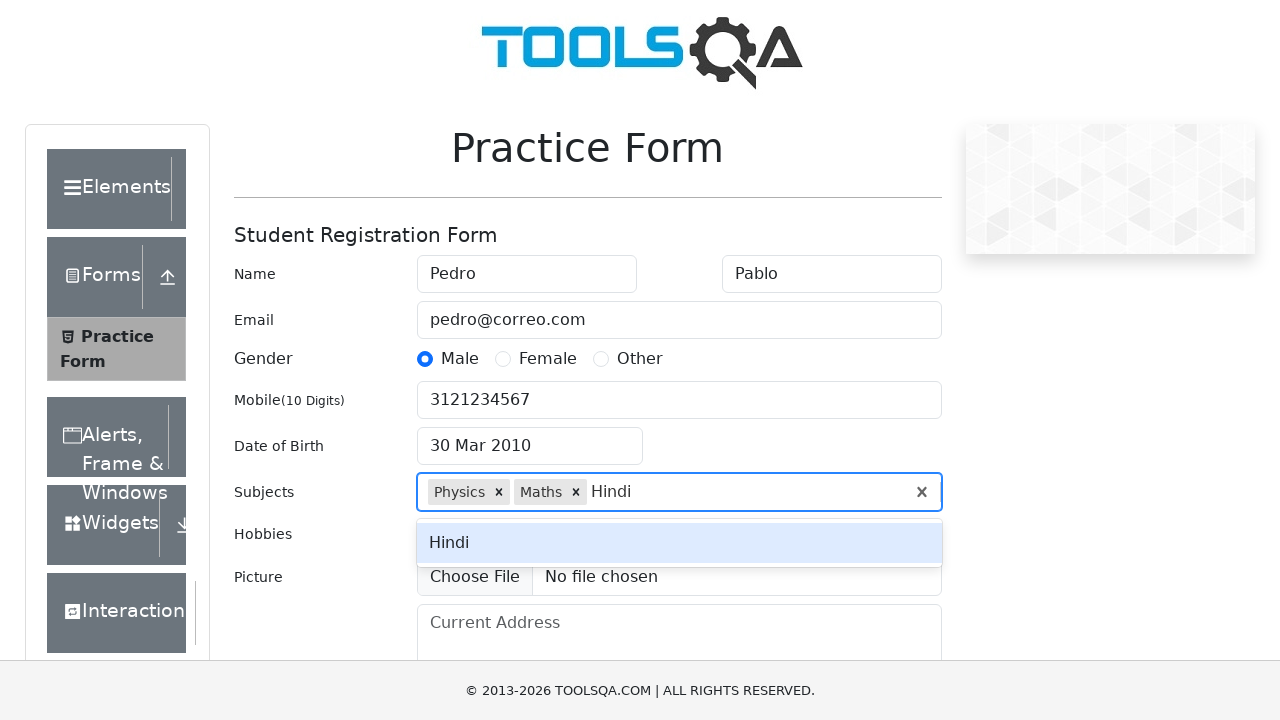

Pressed Enter to add Hindi subject
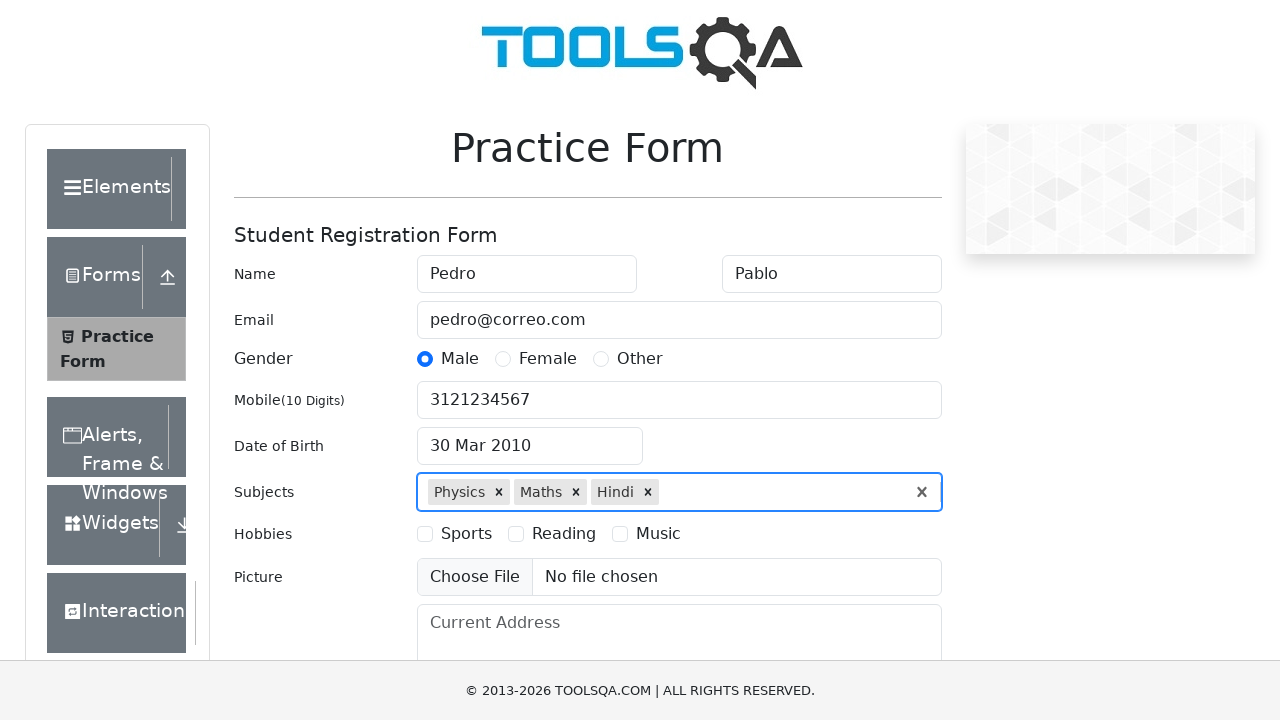

Selected first hobby option at (454, 534) on xpath=//div[@id='hobbiesWrapper']/div[2]/div[1]
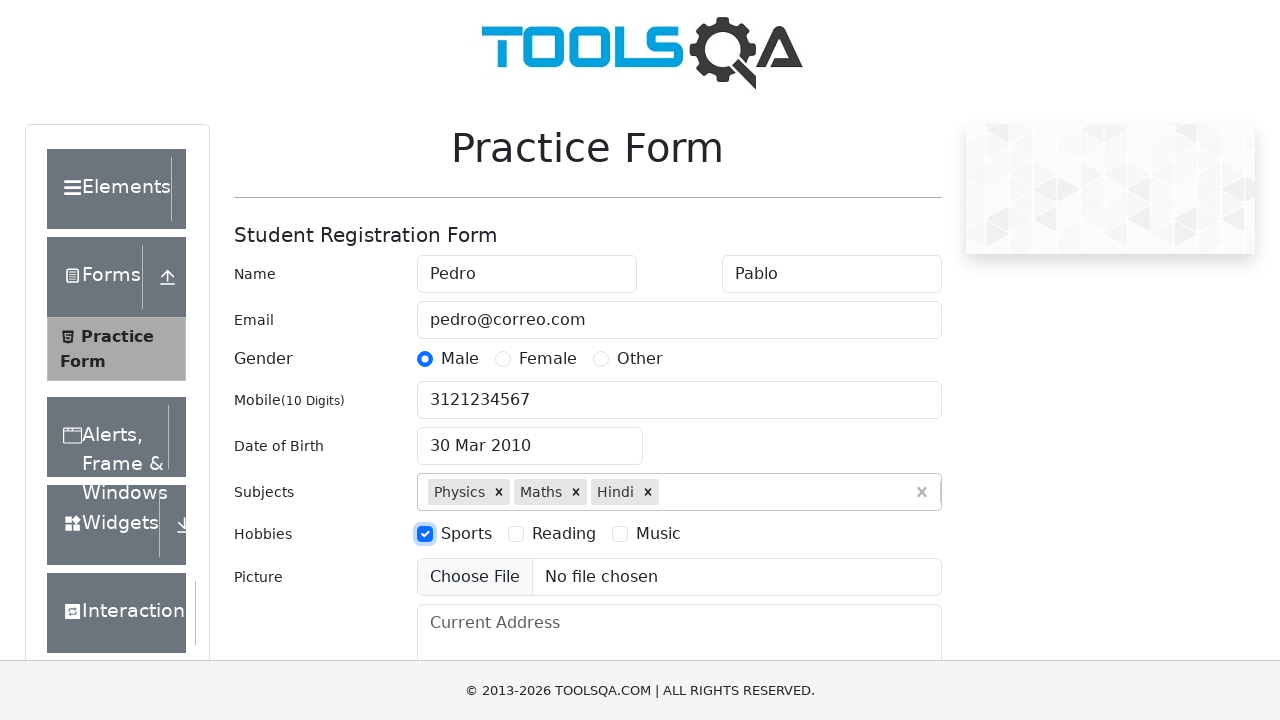

Selected third hobby option at (646, 534) on xpath=//div[@id='hobbiesWrapper']/div[2]/div[3]
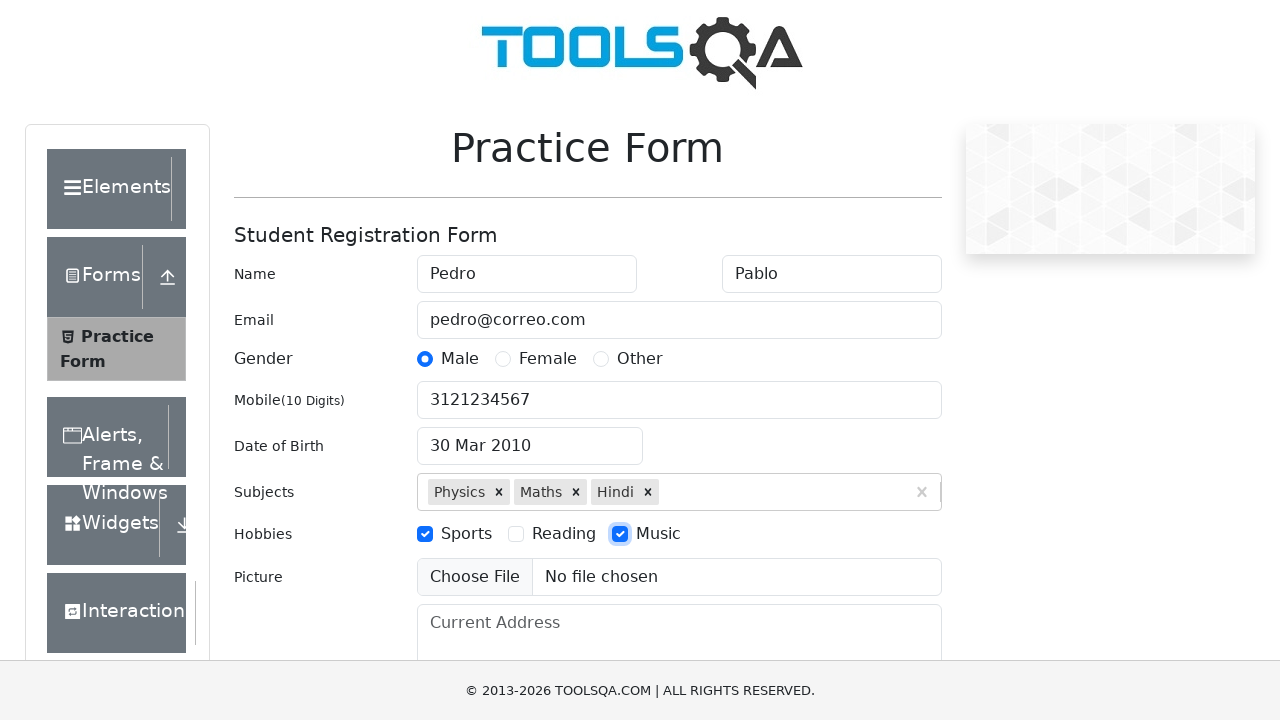

Filled current address field with 'Calle 32 #12-12 Las Brisas – Medellin' on #currentAddress
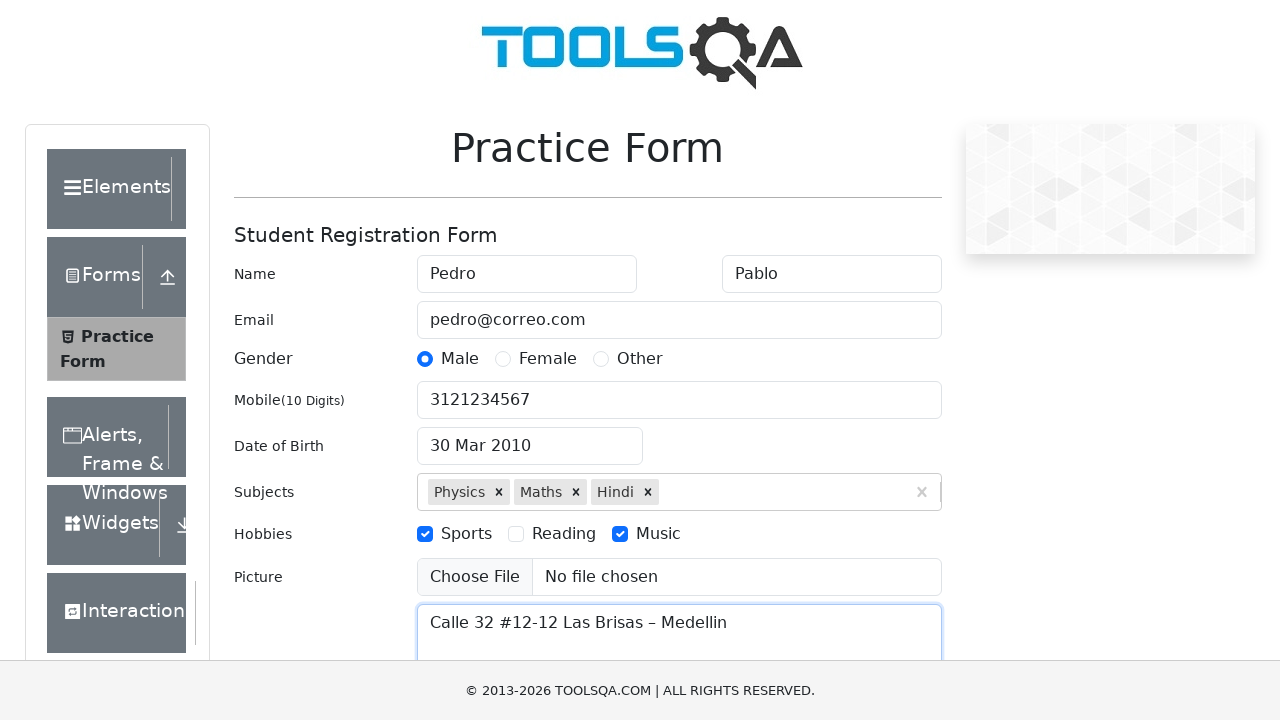

Clicked state selection dropdown at (430, 437) on #react-select-3-input
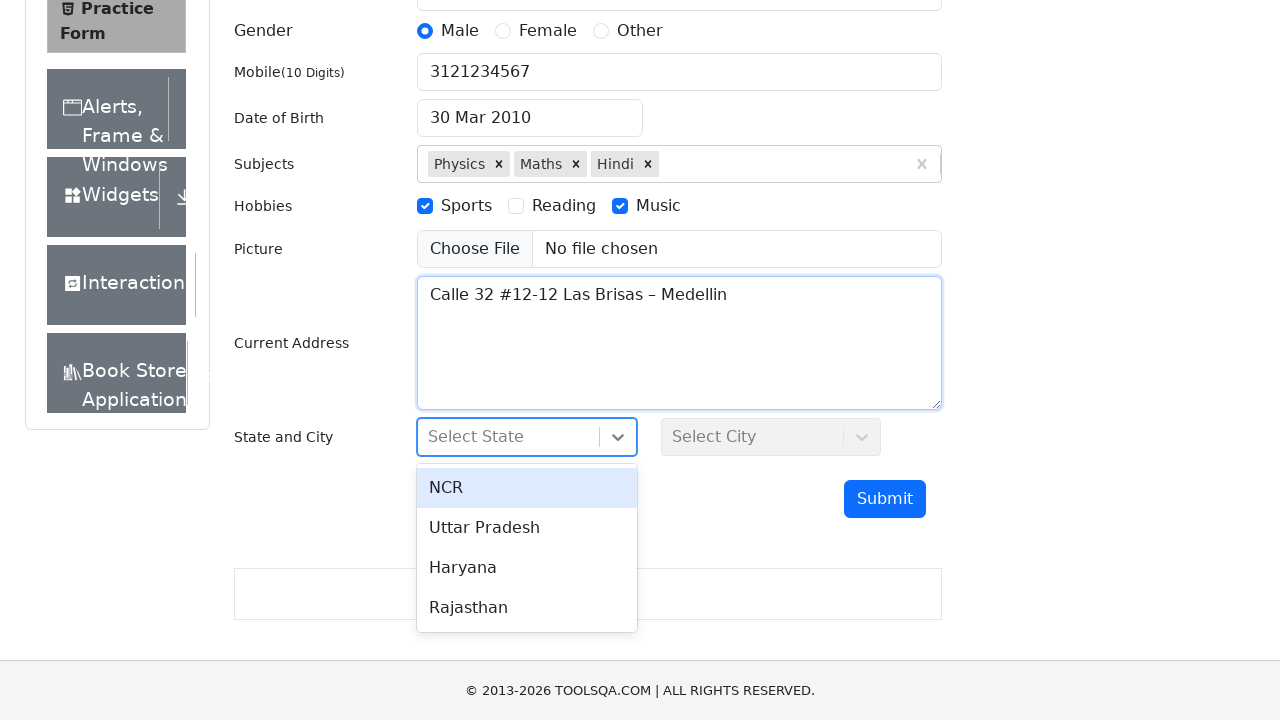

Filled state input with 'Haryana' on #react-select-3-input
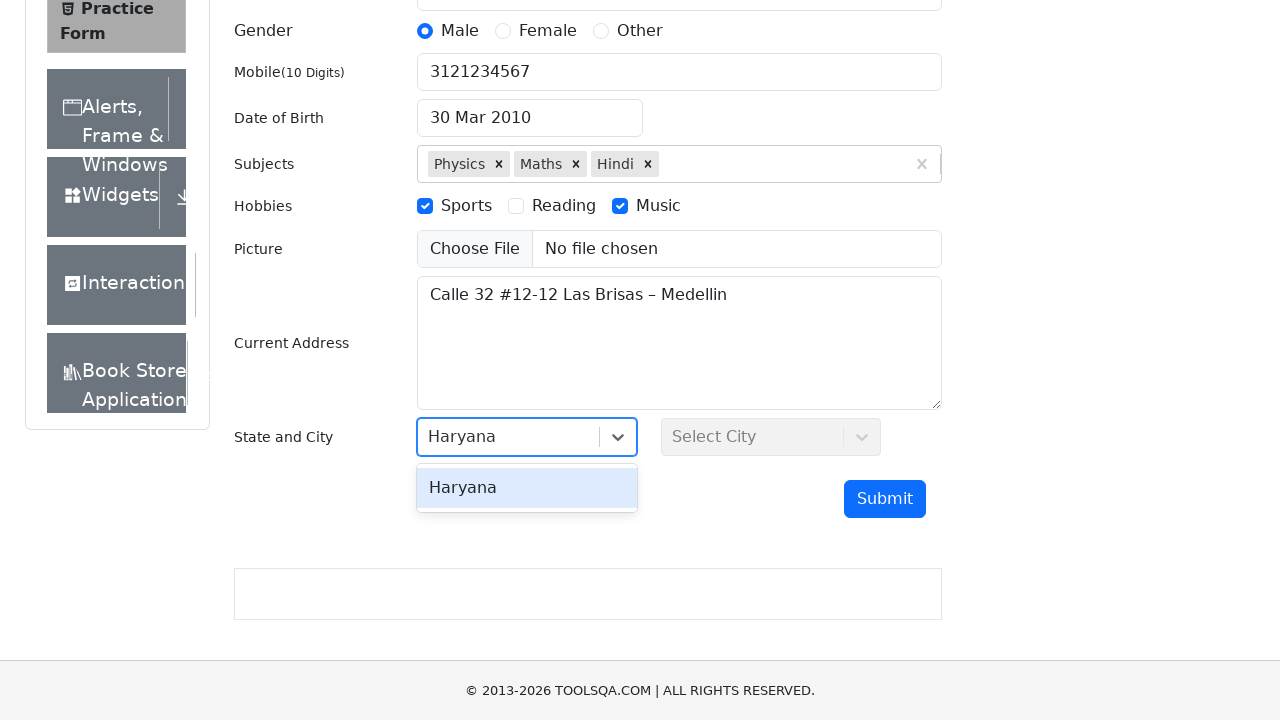

Pressed Enter to select Haryana state
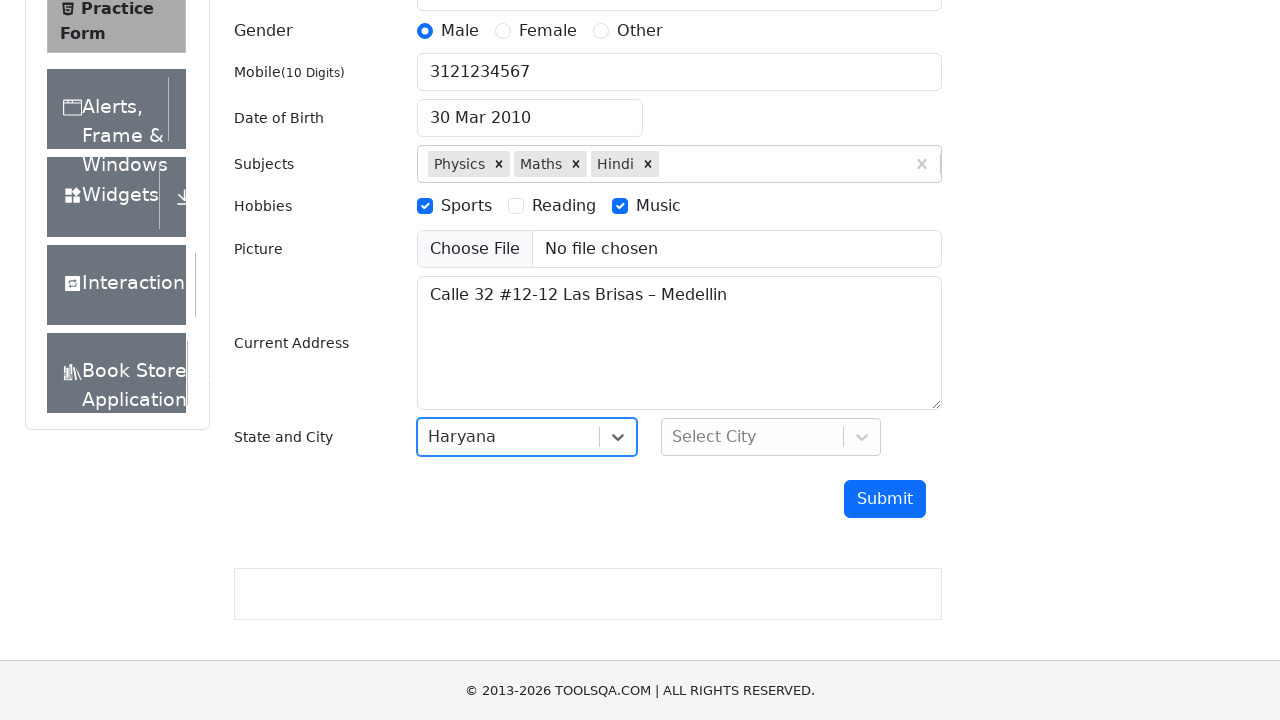

Clicked city selection dropdown at (674, 437) on #react-select-4-input
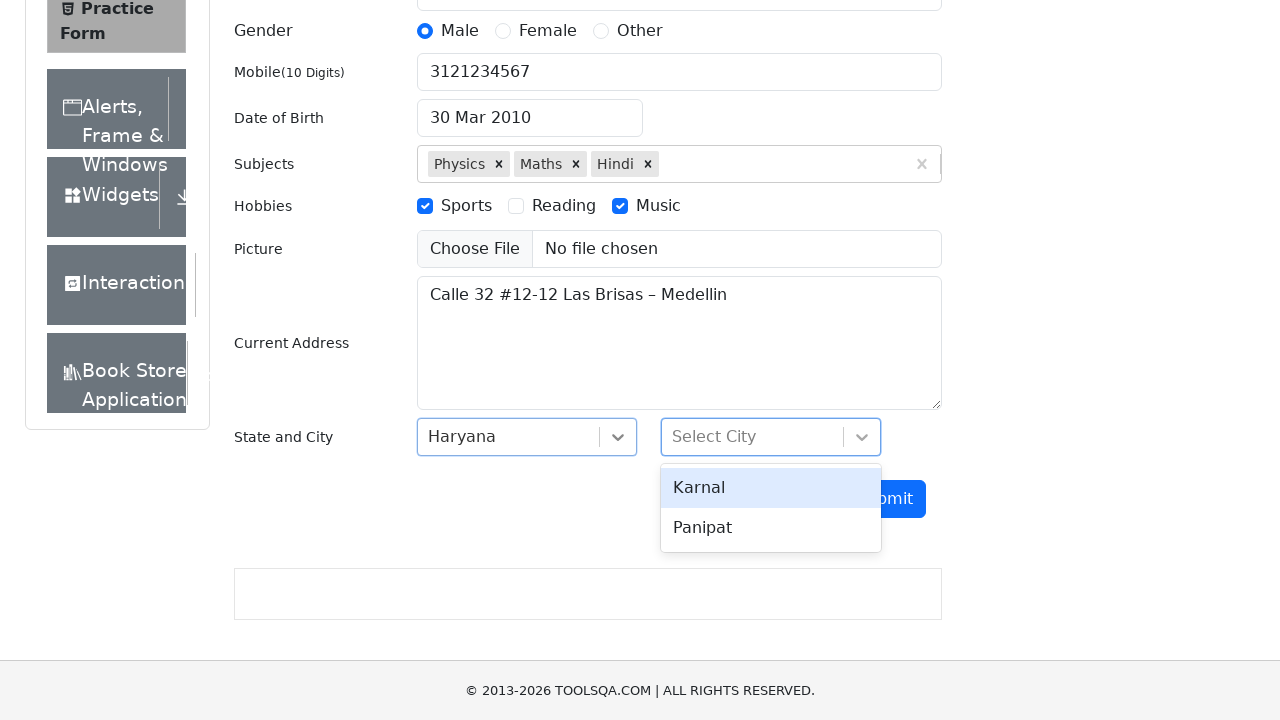

Filled city input with 'Karnal' on #react-select-4-input
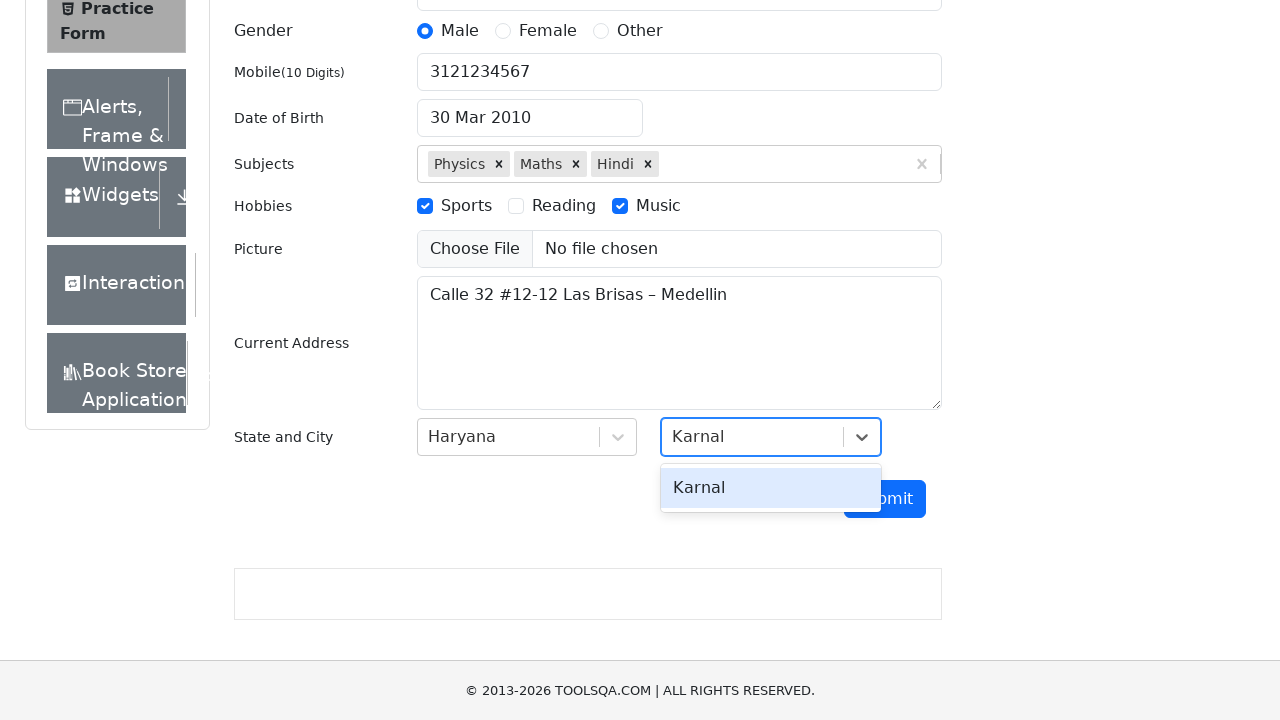

Pressed Enter to select Karnal city
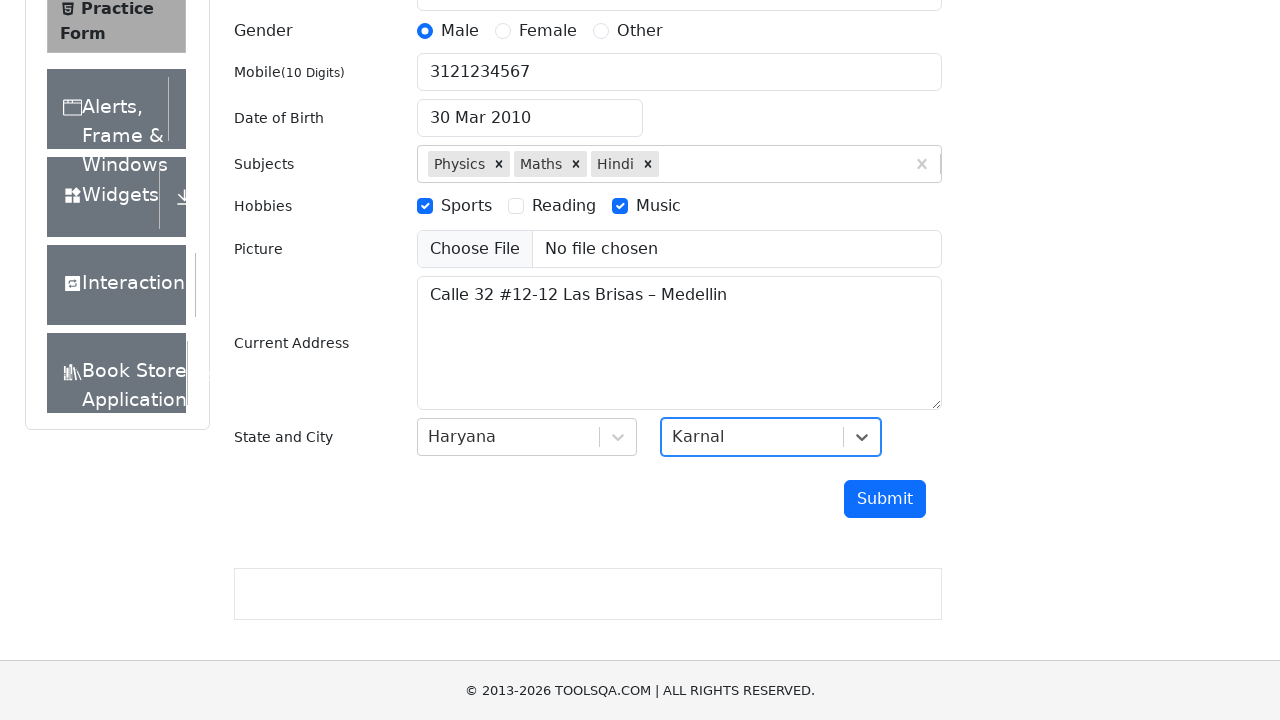

Clicked submit button to submit the form at (885, 499) on #submit
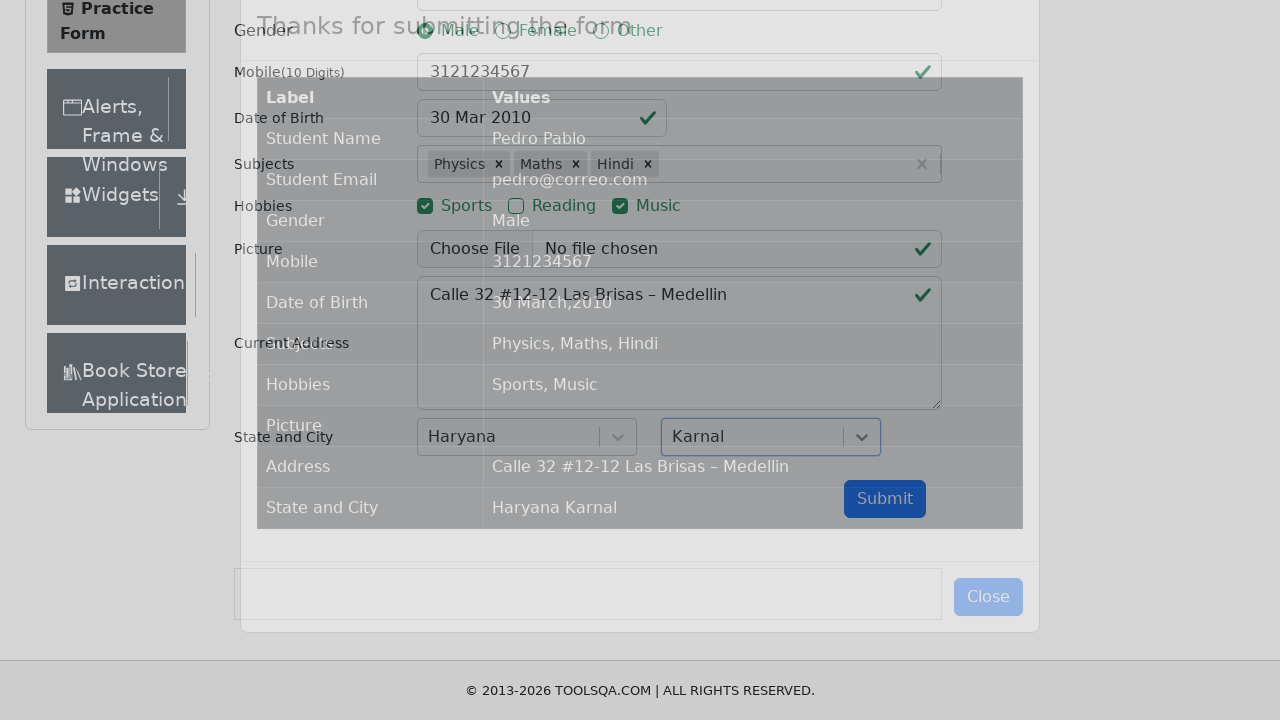

Confirmation modal loaded successfully with title 'Thanks for submitting the form'
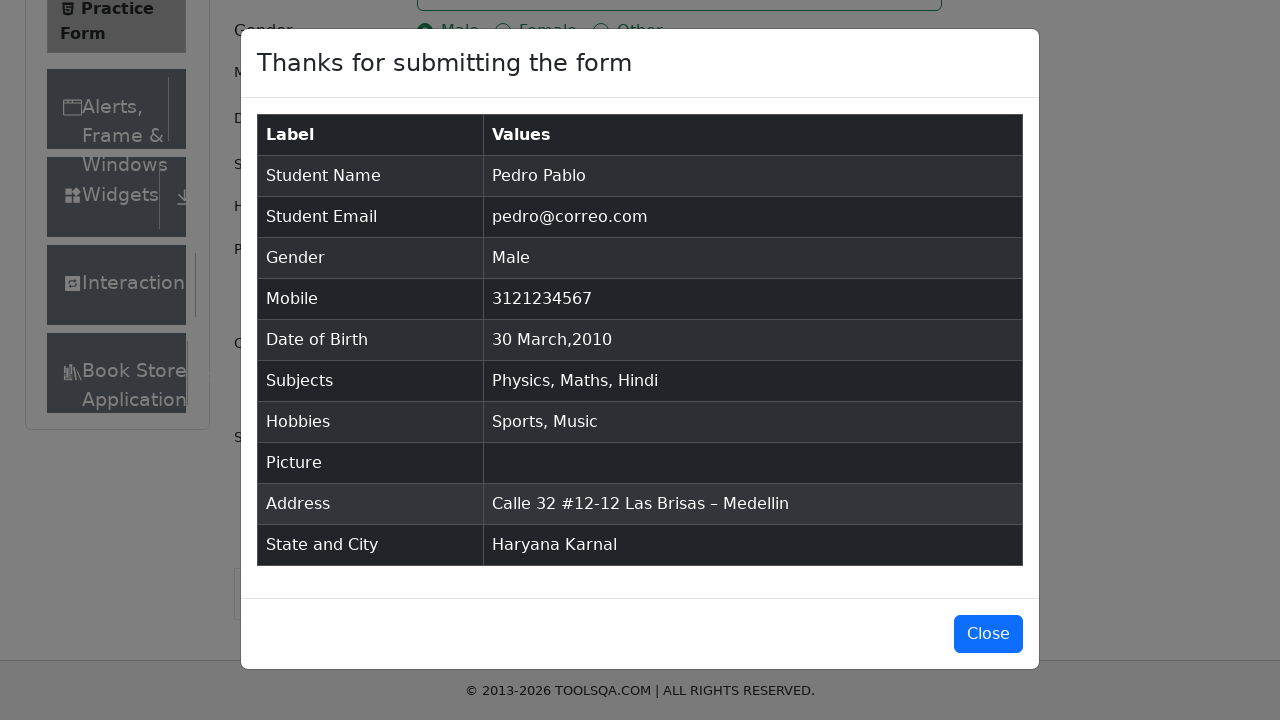

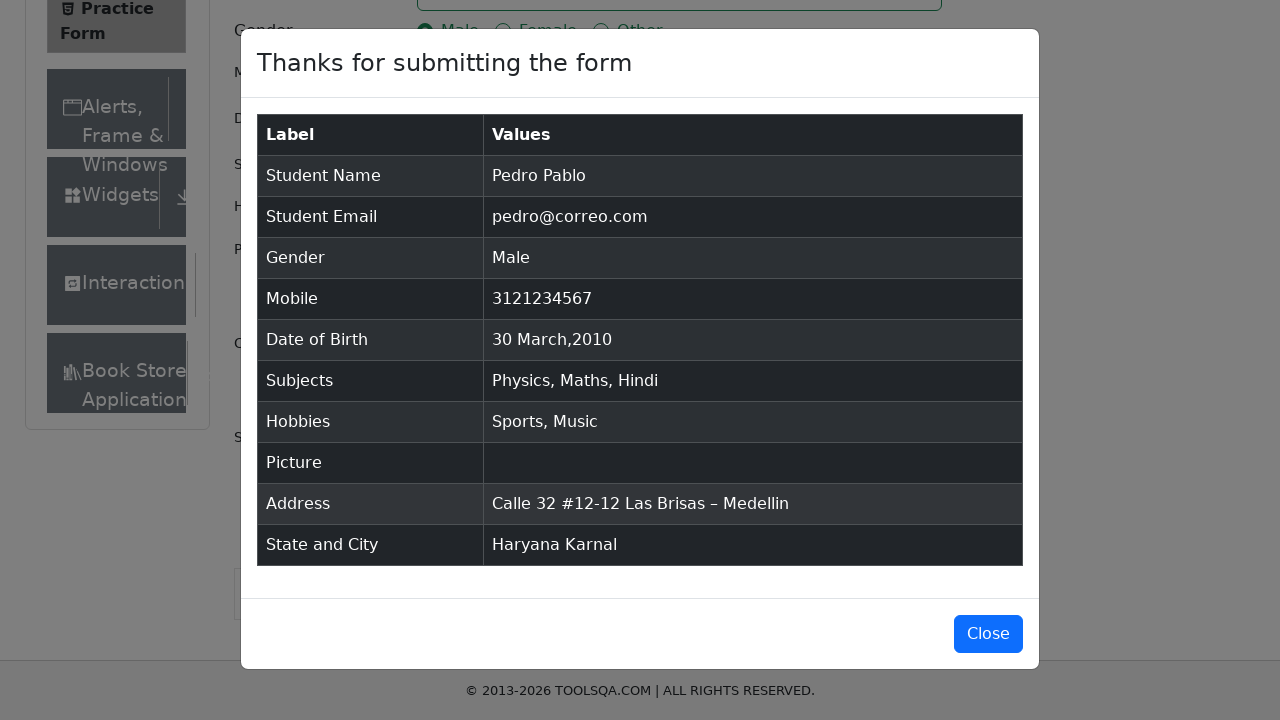